Tests clicking on a text element and then navigating home using an element located by title

Starting URL: https://www.w3schools.com

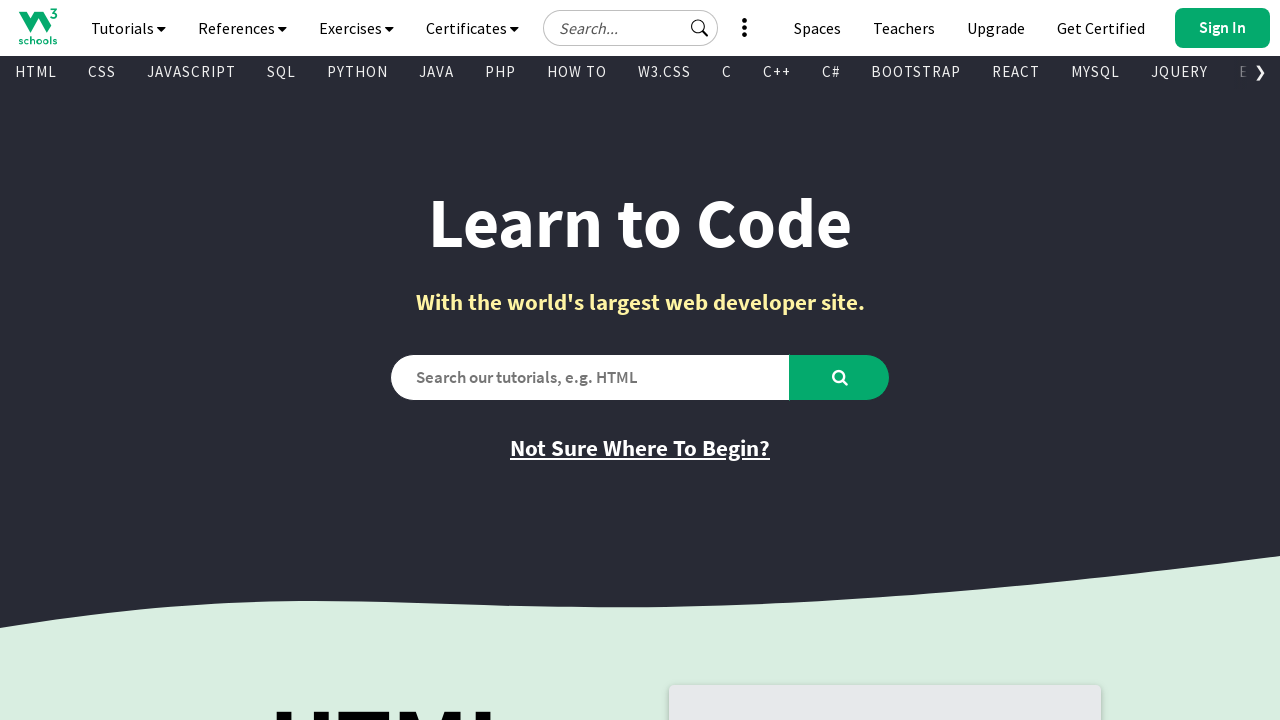

Clicked on 'Not Sure Where To Begin?' text element at (640, 448) on internal:text="Not Sure Where To Begin?"i
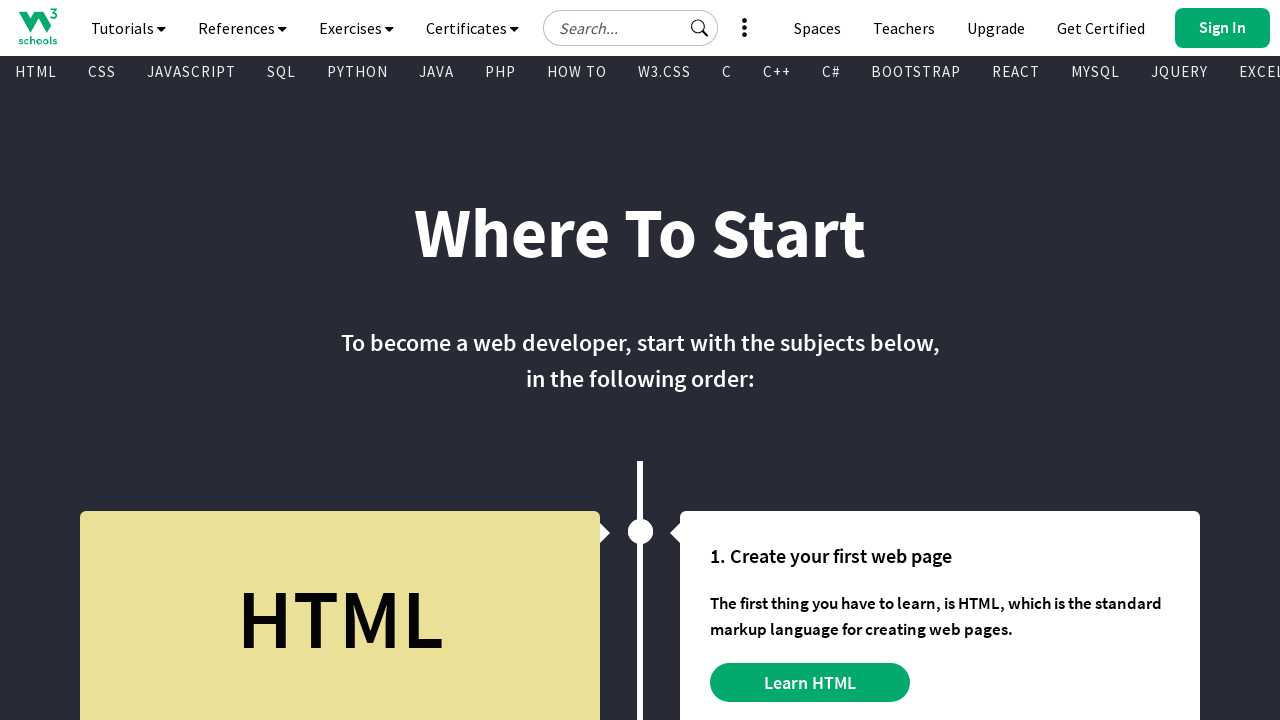

Clicked on Home element located by title attribute at (38, 26) on internal:attr=[title="Home"i]
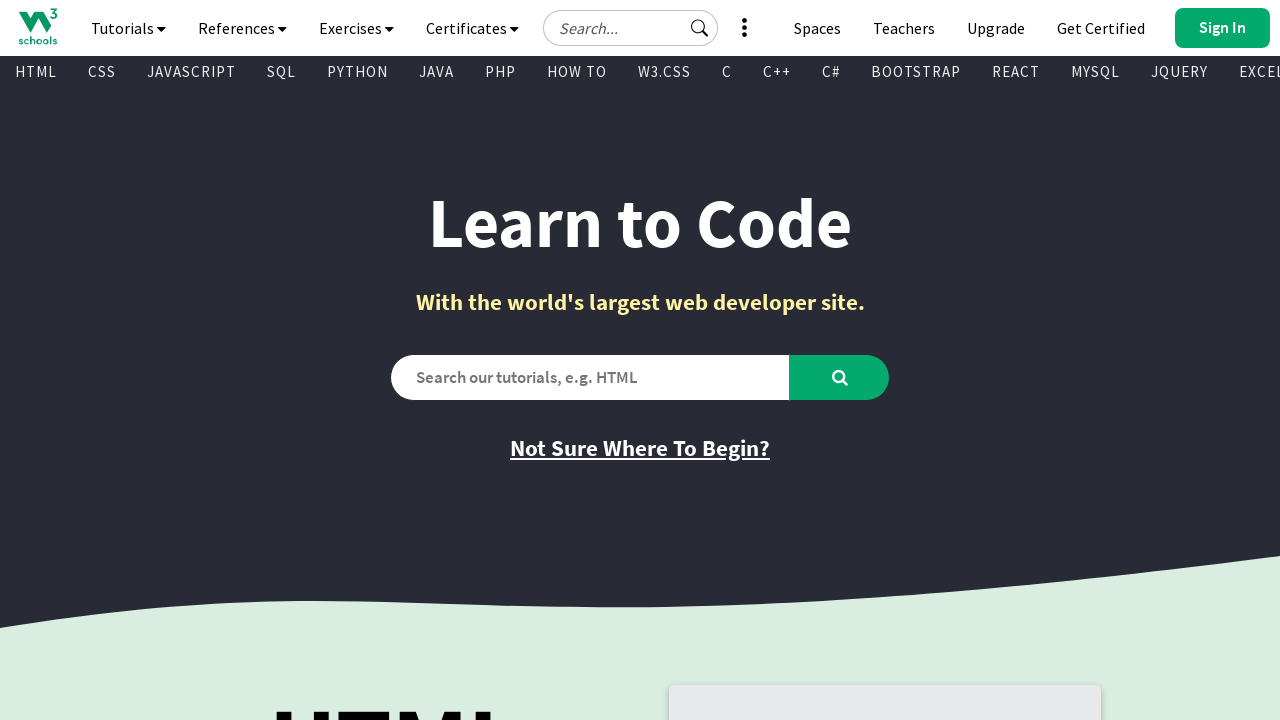

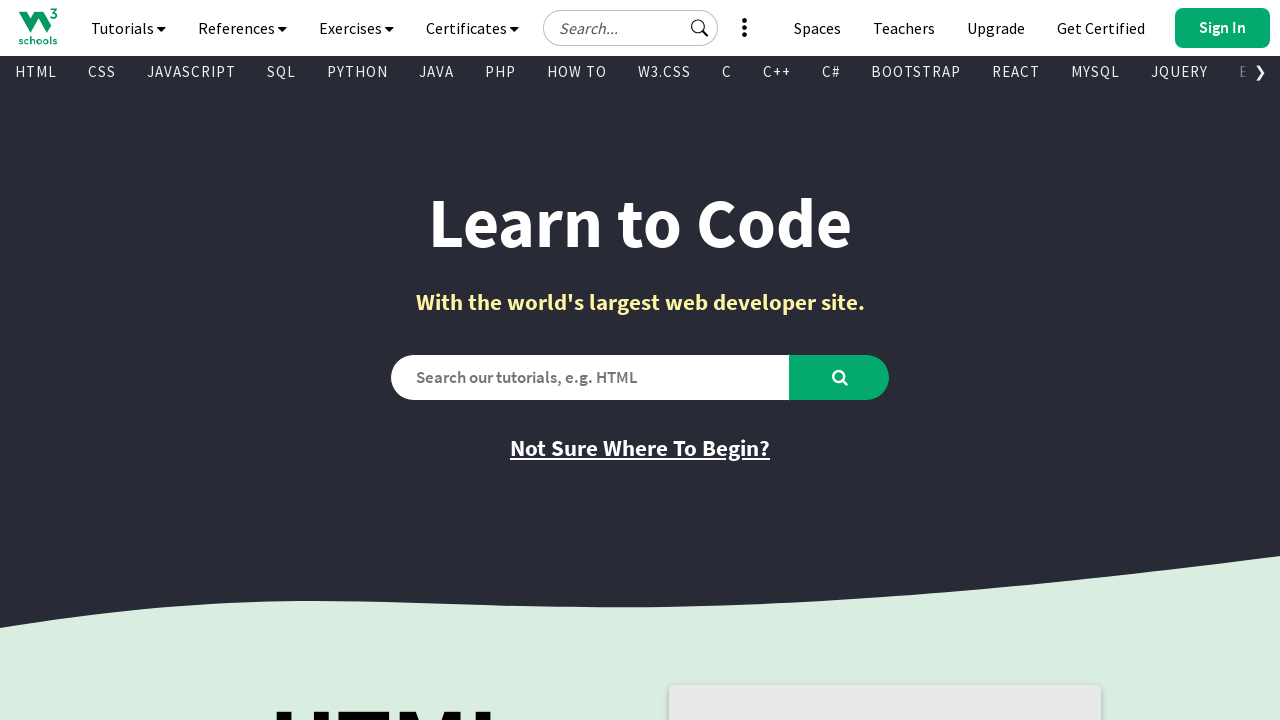